Tests drag and drop functionality by dragging an image to a target div

Starting URL: https://artoftesting.com/samplesiteforselenium

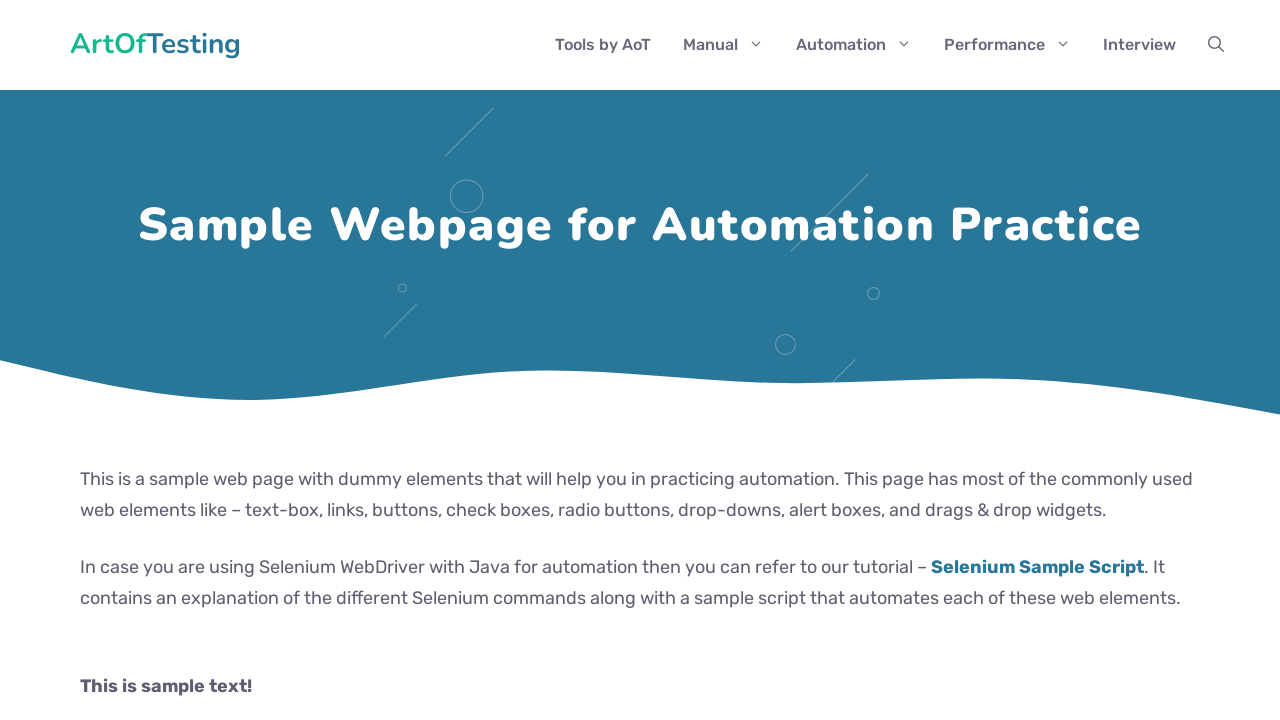

Navigated to sample test site
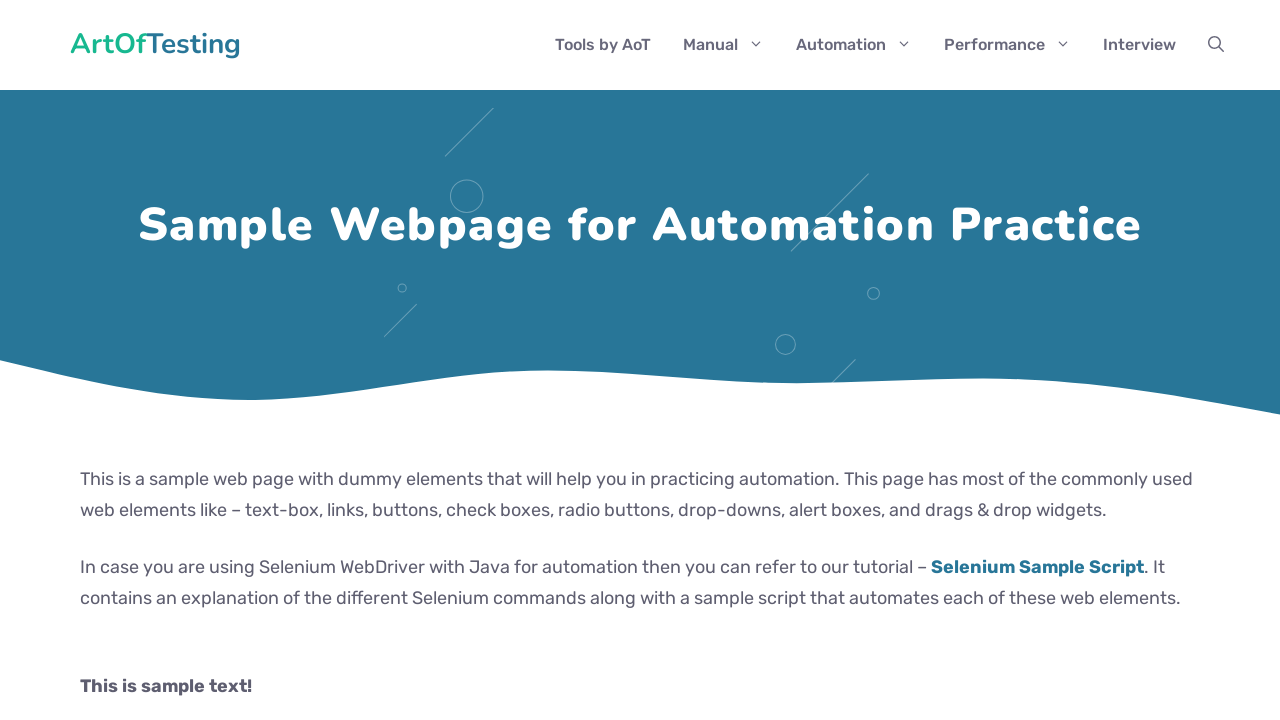

Located source image element #myImage
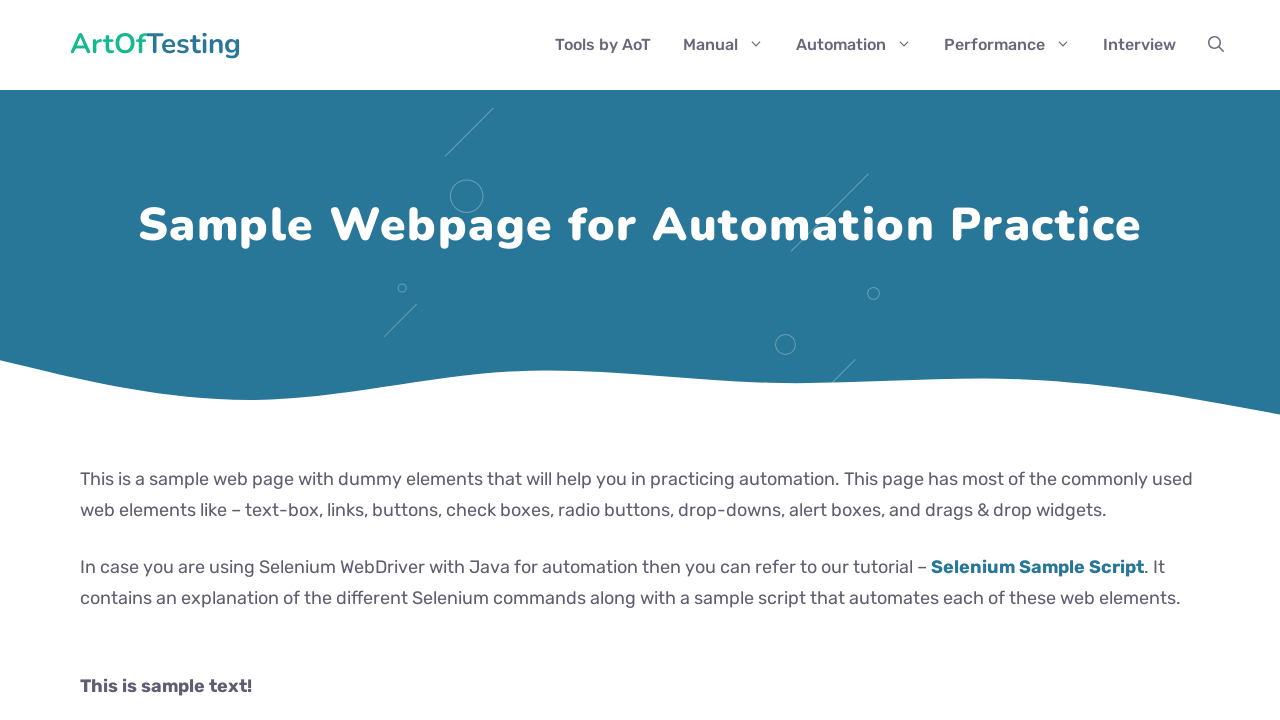

Located target div element #targetDiv
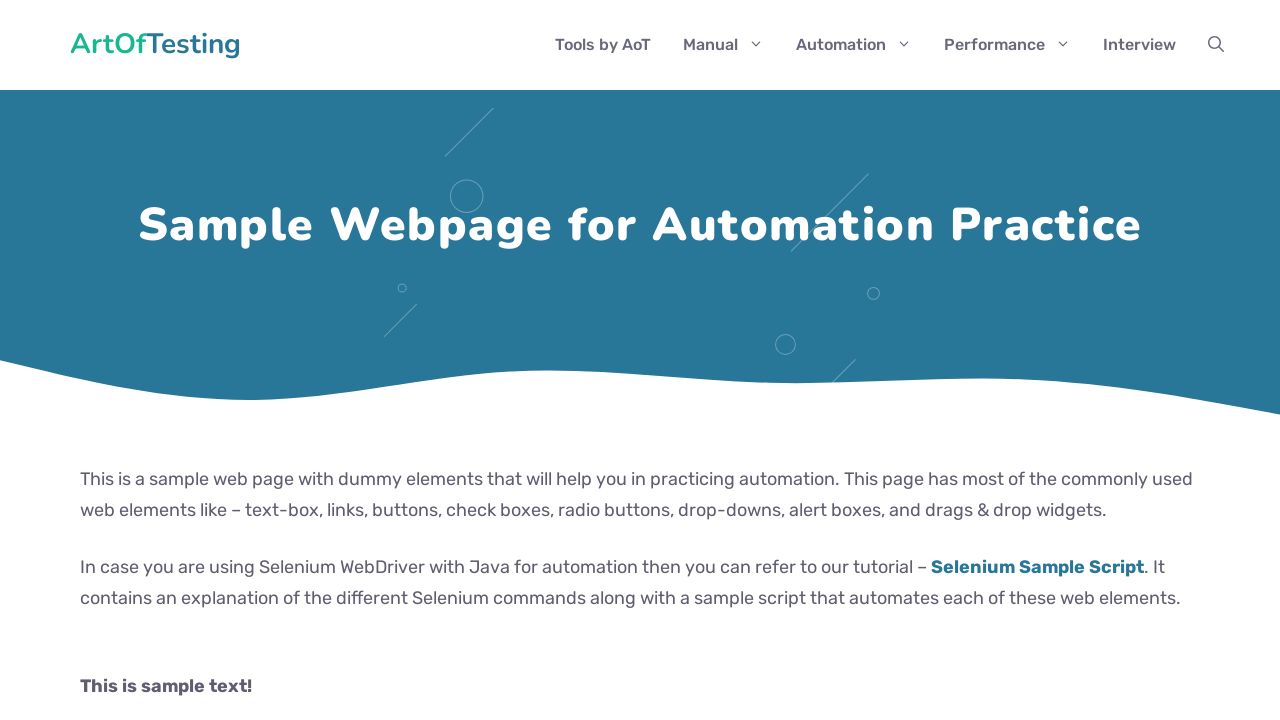

Dragged image to target div - drag and drop completed at (280, 242)
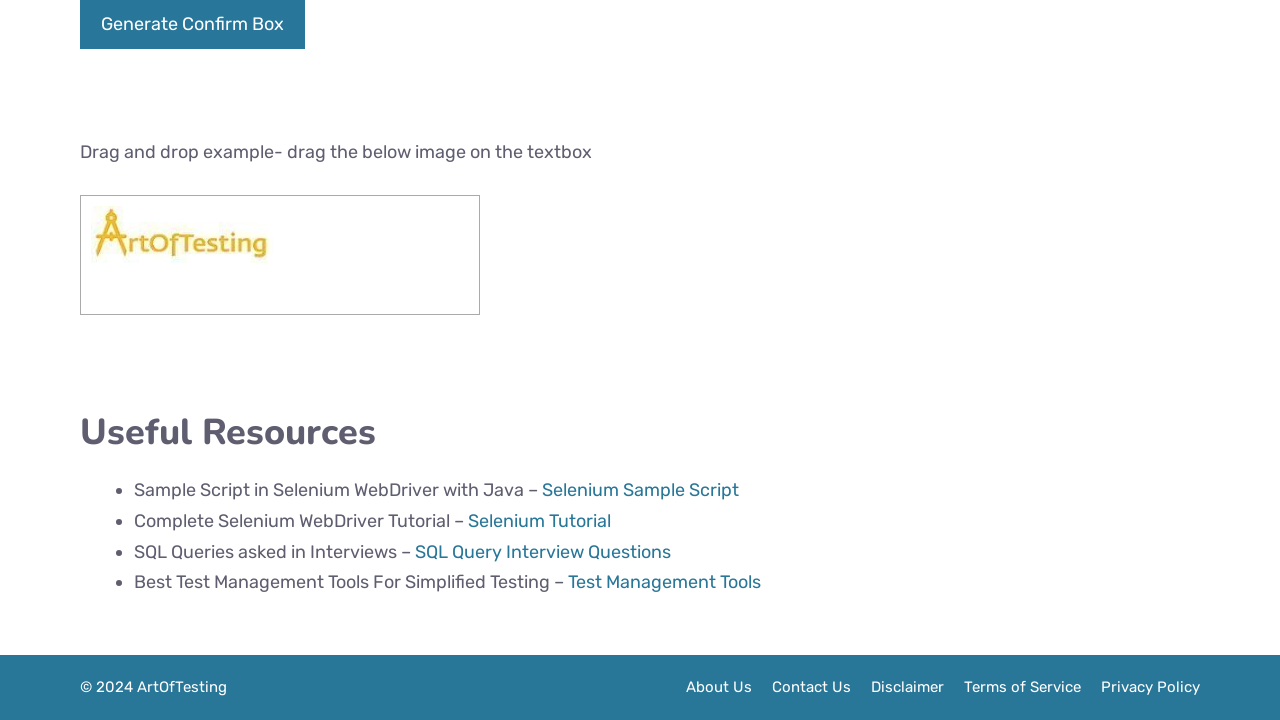

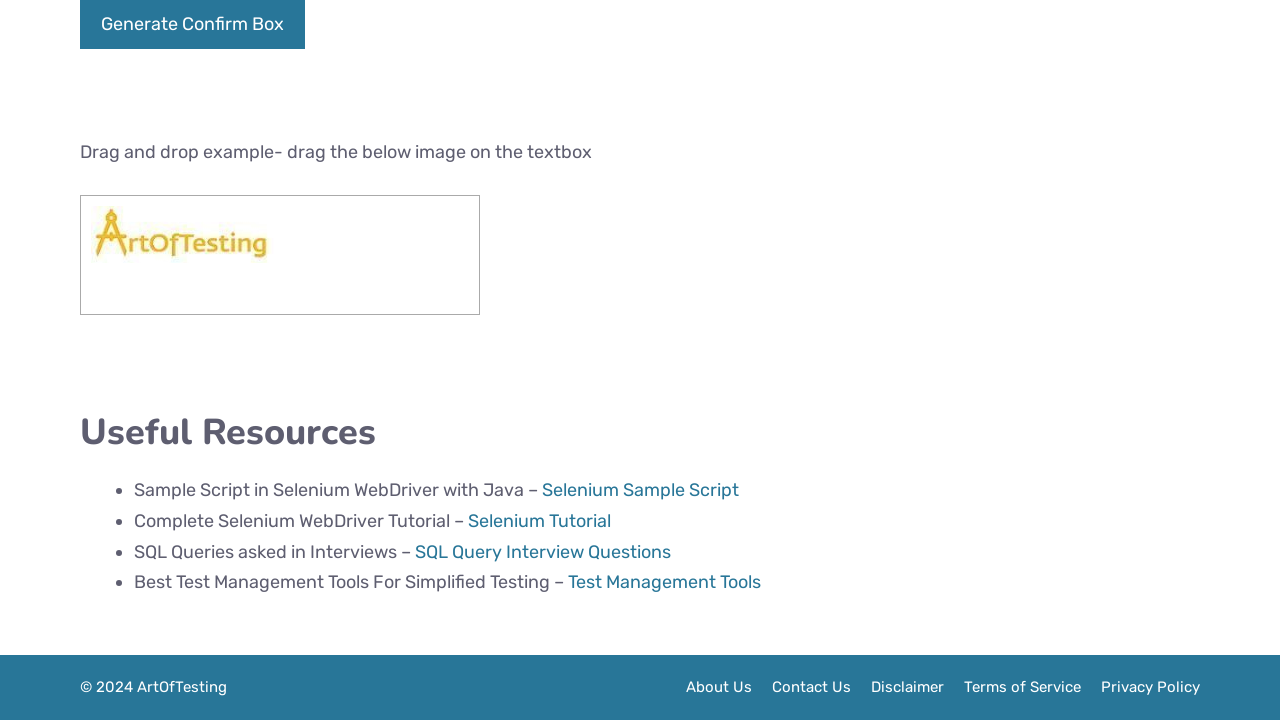